Tests date picker by navigating to April 2025 and selecting day 23

Starting URL: https://jqueryui.com/datepicker/

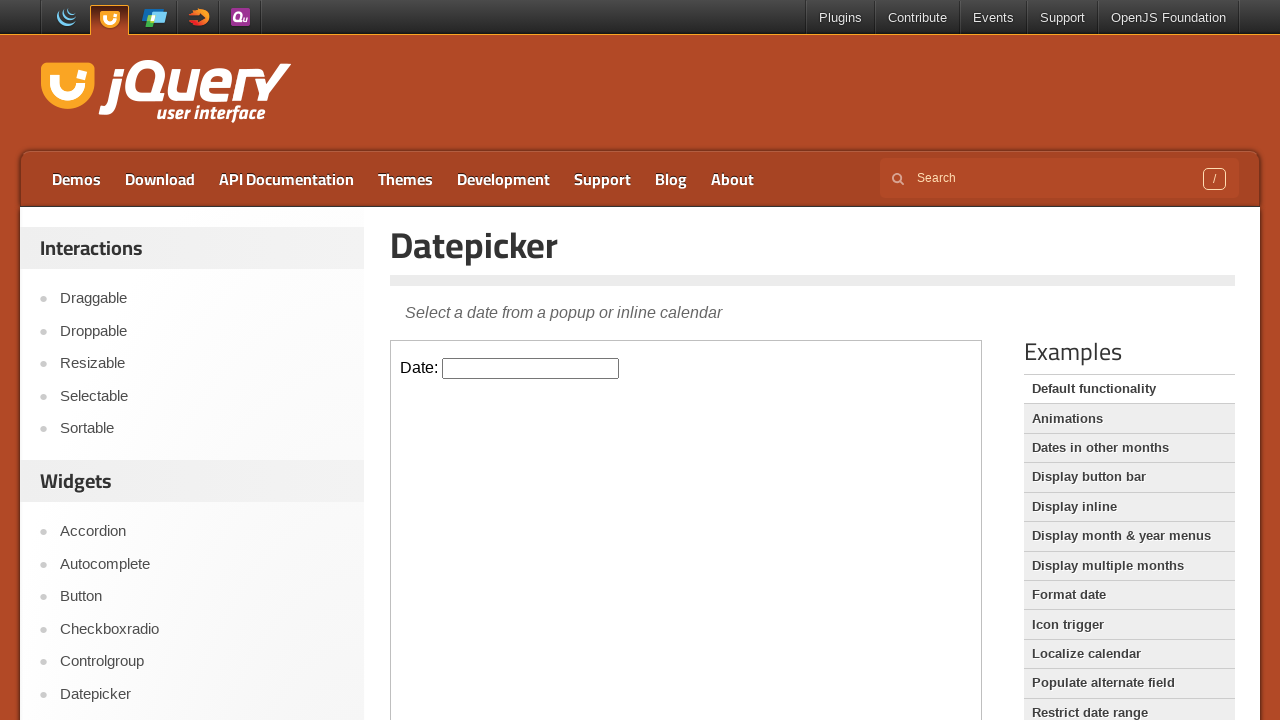

Located iframe containing datepicker
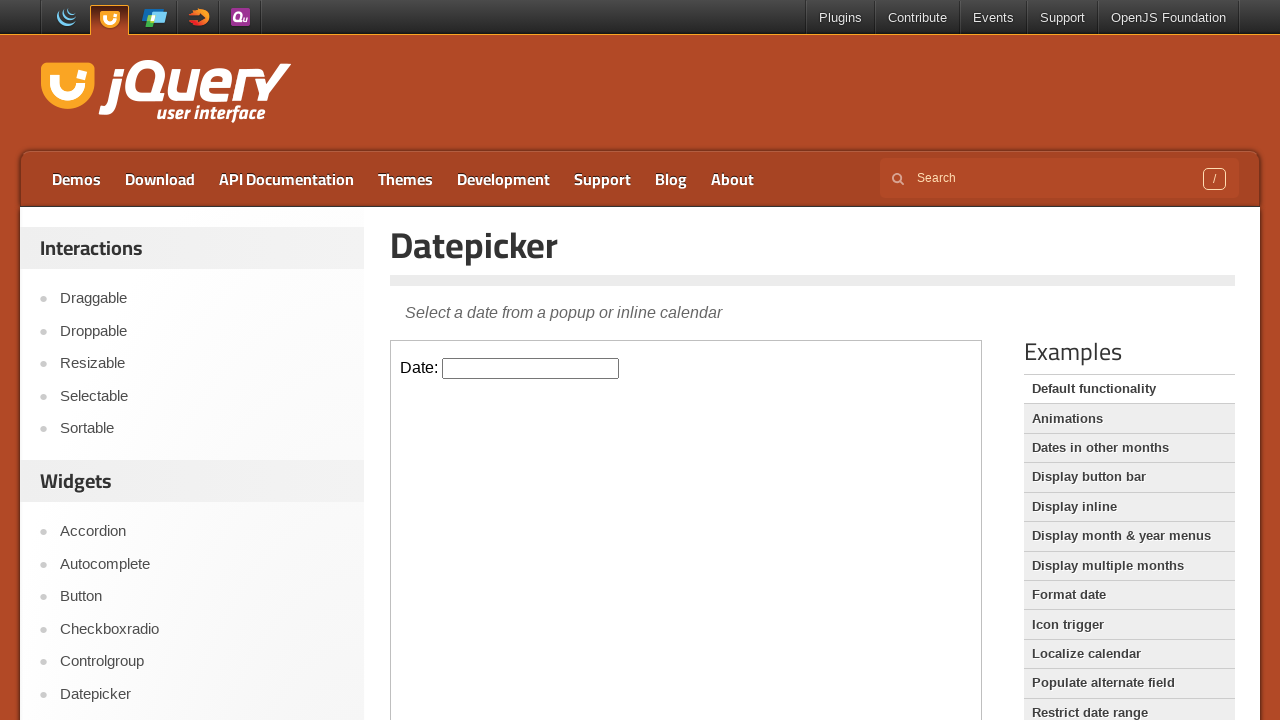

Clicked datepicker input to open calendar at (531, 368) on iframe.demo-frame >> internal:control=enter-frame >> #datepicker
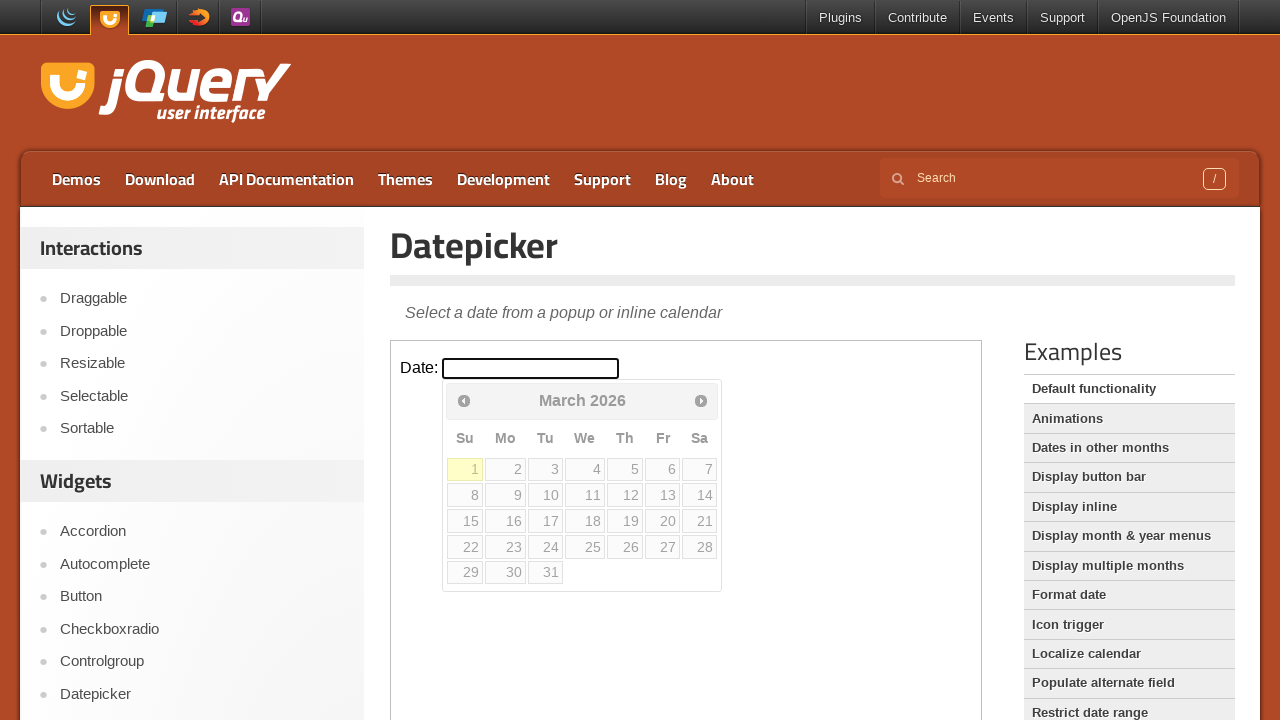

Clicked next month button to navigate forward at (701, 400) on iframe.demo-frame >> internal:control=enter-frame >> .ui-icon-circle-triangle-e
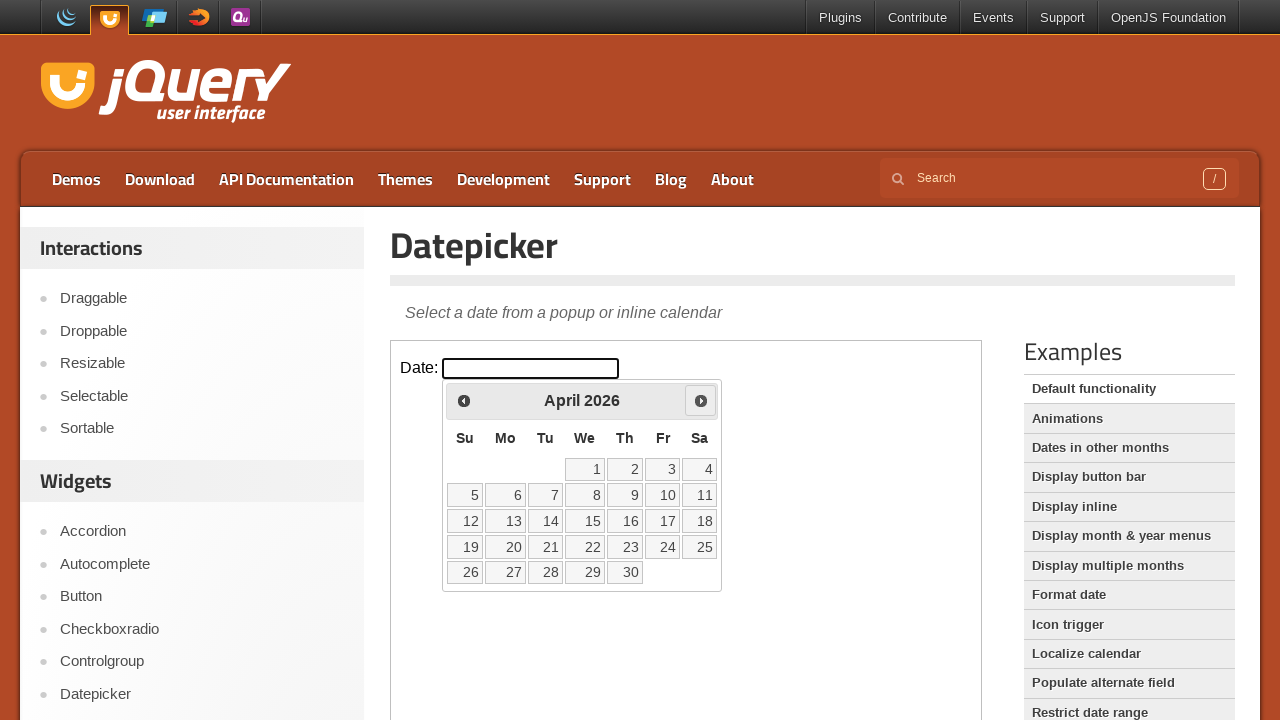

Clicked next month button to navigate forward at (701, 400) on iframe.demo-frame >> internal:control=enter-frame >> .ui-icon-circle-triangle-e
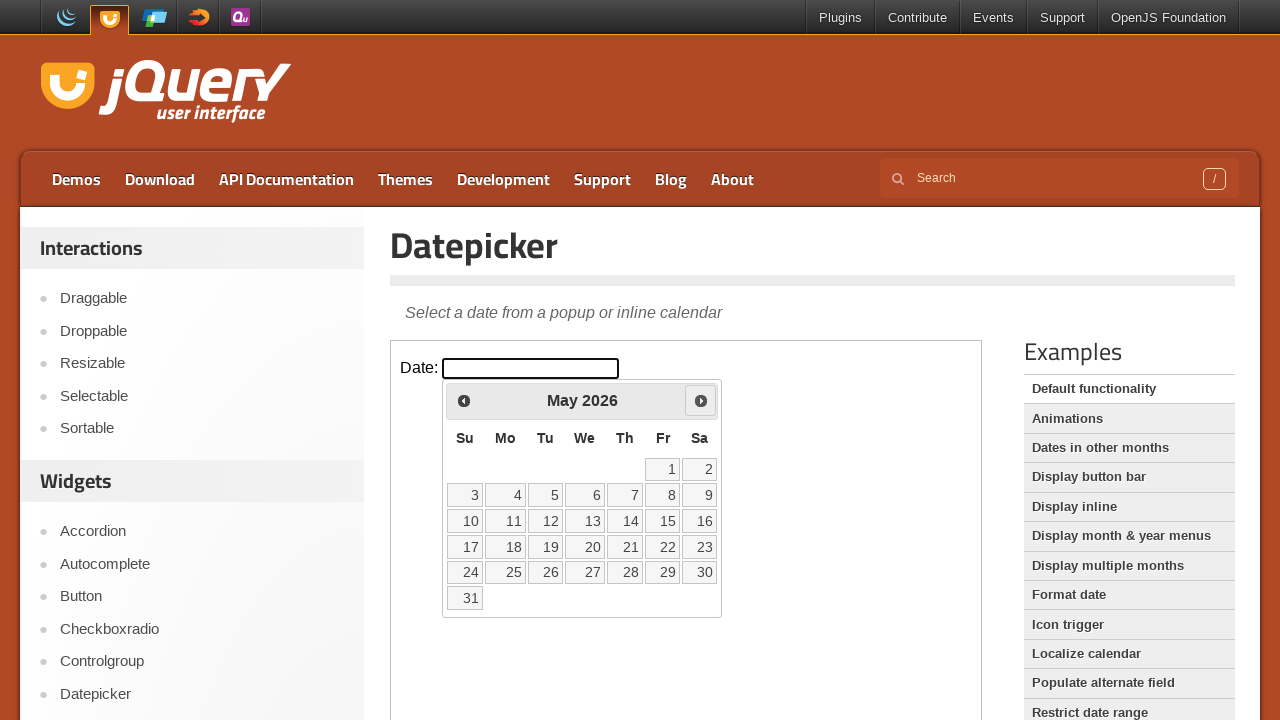

Clicked next month button to navigate forward at (701, 400) on iframe.demo-frame >> internal:control=enter-frame >> .ui-icon-circle-triangle-e
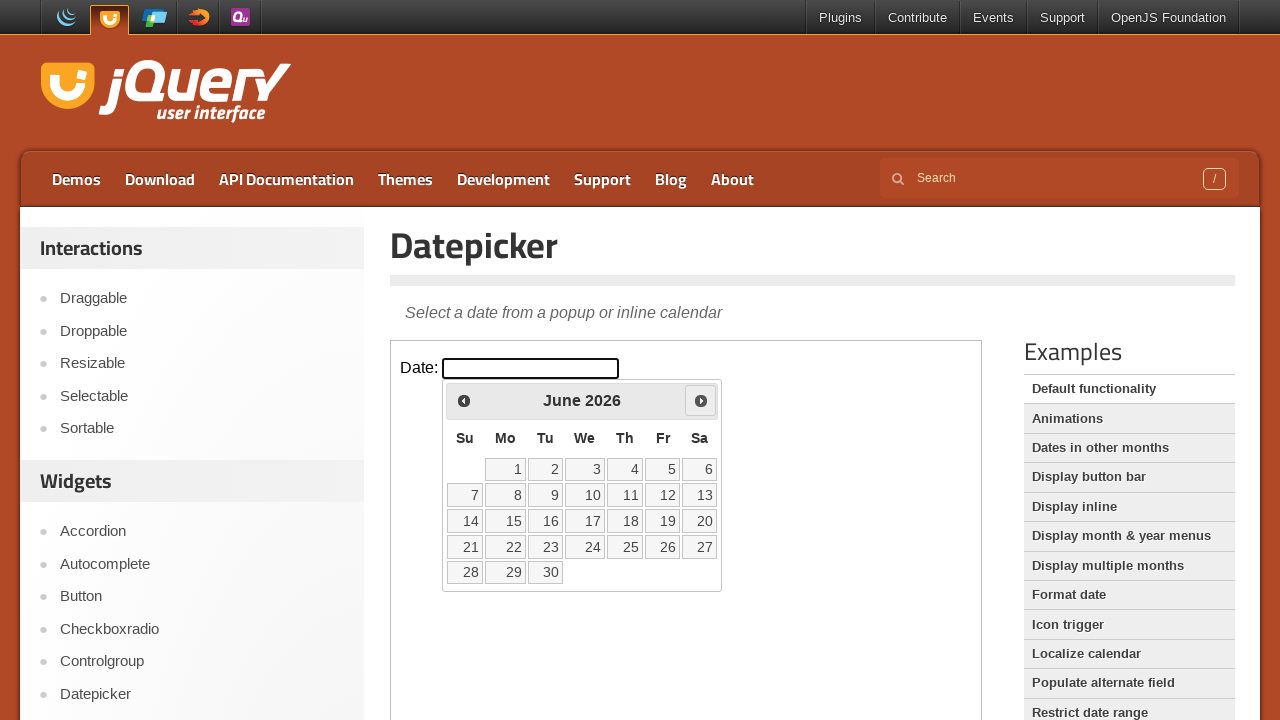

Clicked next month button to navigate forward at (701, 400) on iframe.demo-frame >> internal:control=enter-frame >> .ui-icon-circle-triangle-e
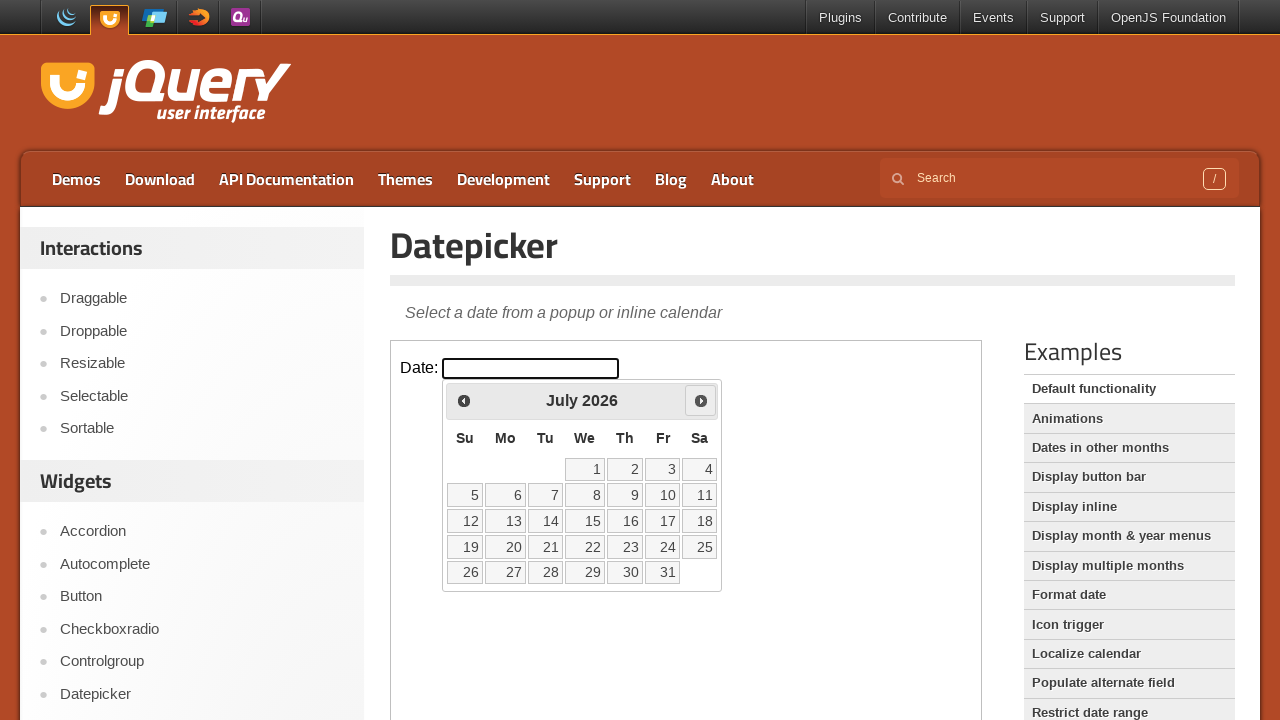

Clicked next month button to navigate forward at (701, 400) on iframe.demo-frame >> internal:control=enter-frame >> .ui-icon-circle-triangle-e
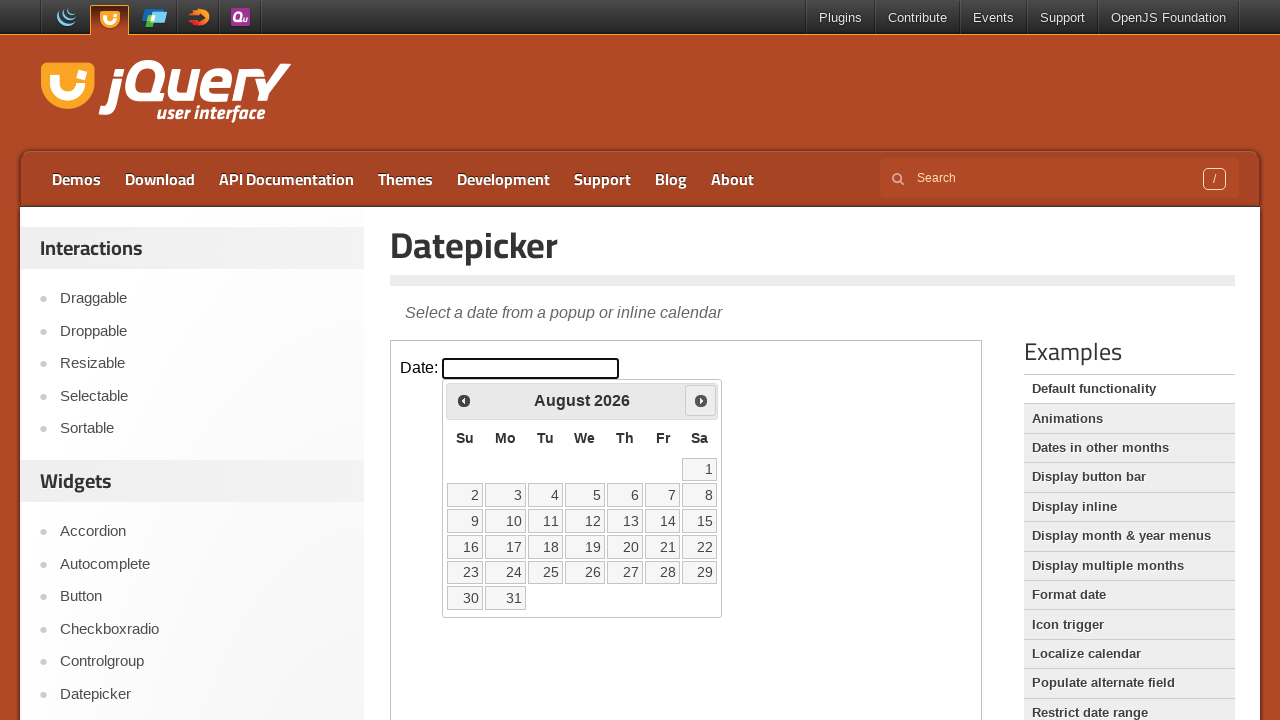

Clicked next month button to navigate forward at (701, 400) on iframe.demo-frame >> internal:control=enter-frame >> .ui-icon-circle-triangle-e
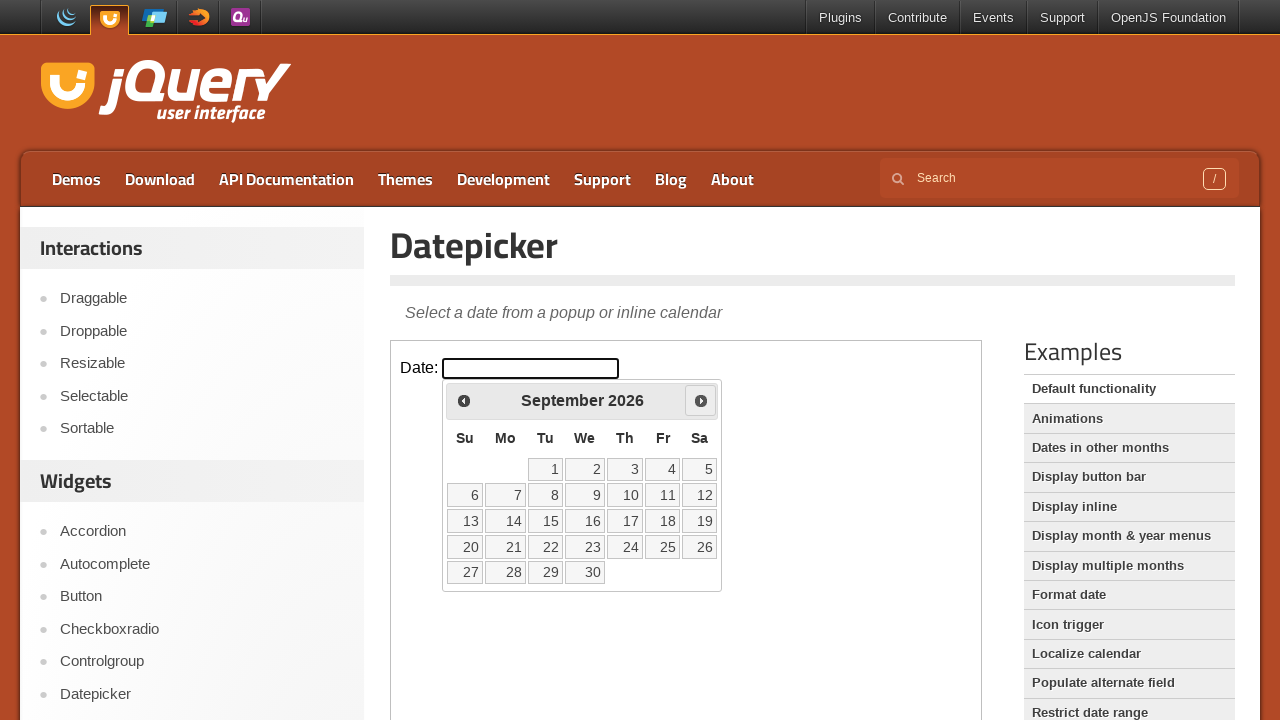

Clicked next month button to navigate forward at (701, 400) on iframe.demo-frame >> internal:control=enter-frame >> .ui-icon-circle-triangle-e
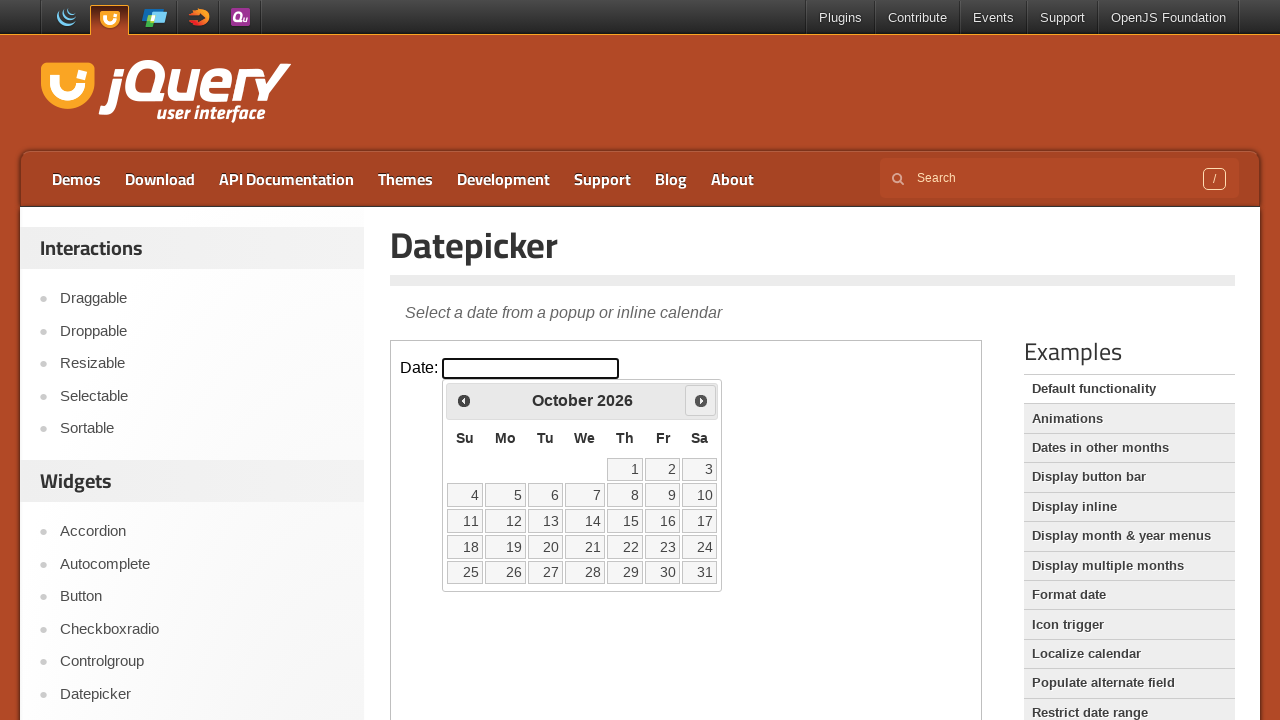

Clicked next month button to navigate forward at (701, 400) on iframe.demo-frame >> internal:control=enter-frame >> .ui-icon-circle-triangle-e
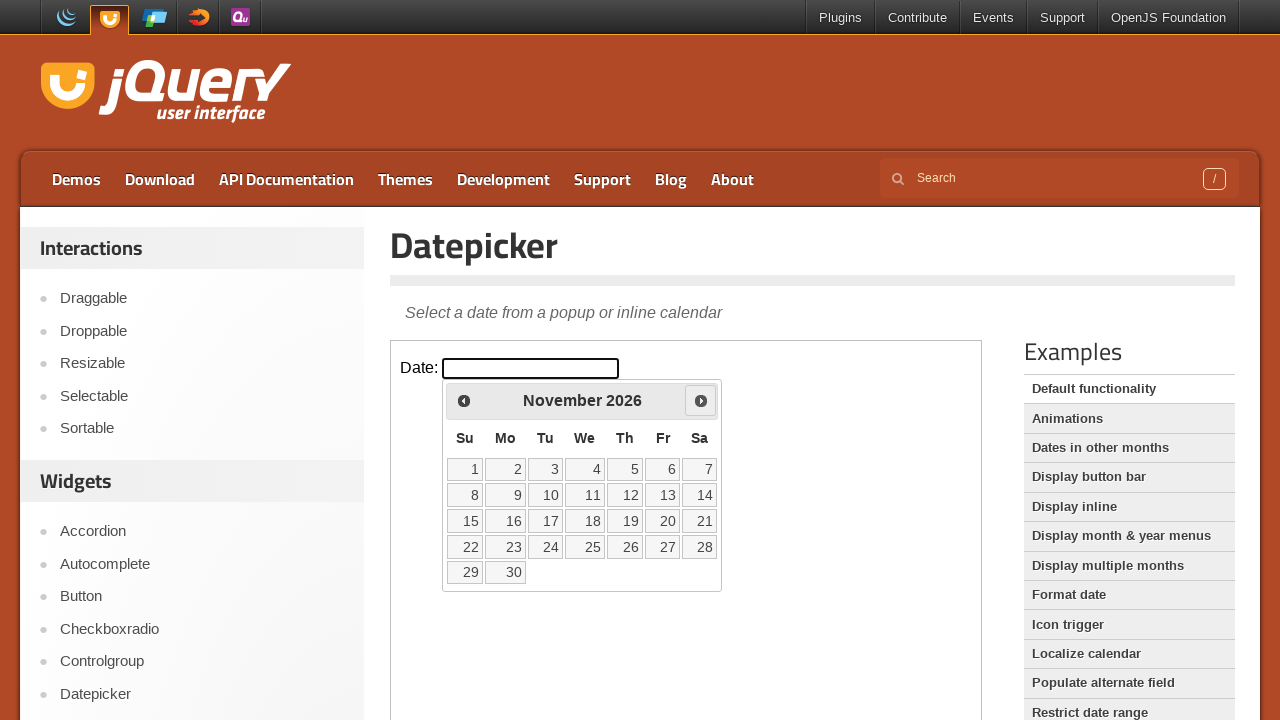

Clicked next month button to navigate forward at (701, 400) on iframe.demo-frame >> internal:control=enter-frame >> .ui-icon-circle-triangle-e
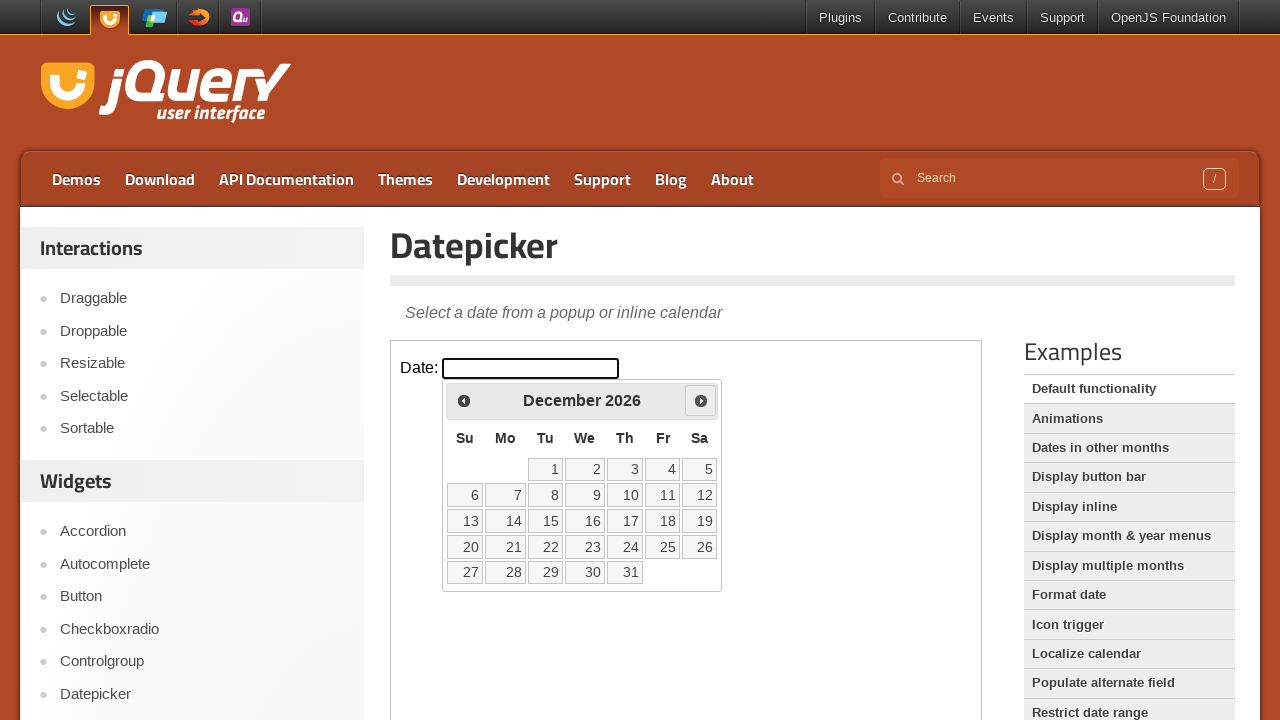

Clicked next month button to navigate forward at (701, 400) on iframe.demo-frame >> internal:control=enter-frame >> .ui-icon-circle-triangle-e
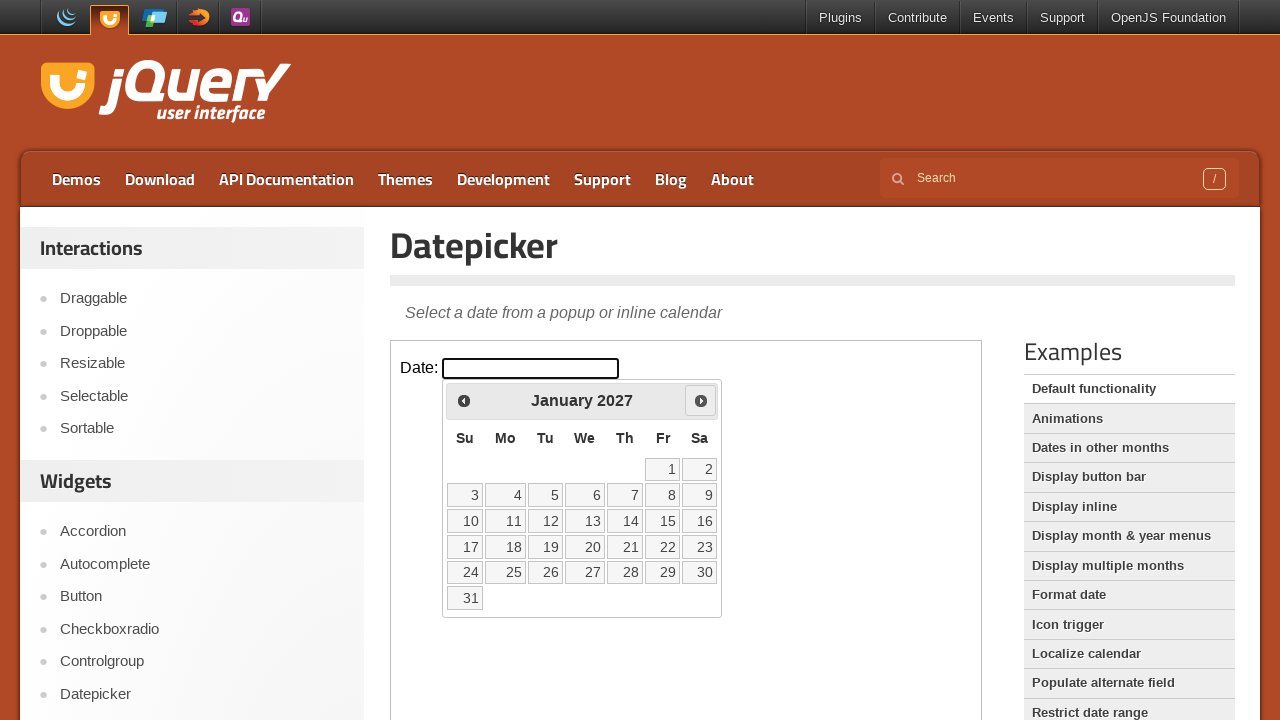

Clicked next month button to navigate forward at (701, 400) on iframe.demo-frame >> internal:control=enter-frame >> .ui-icon-circle-triangle-e
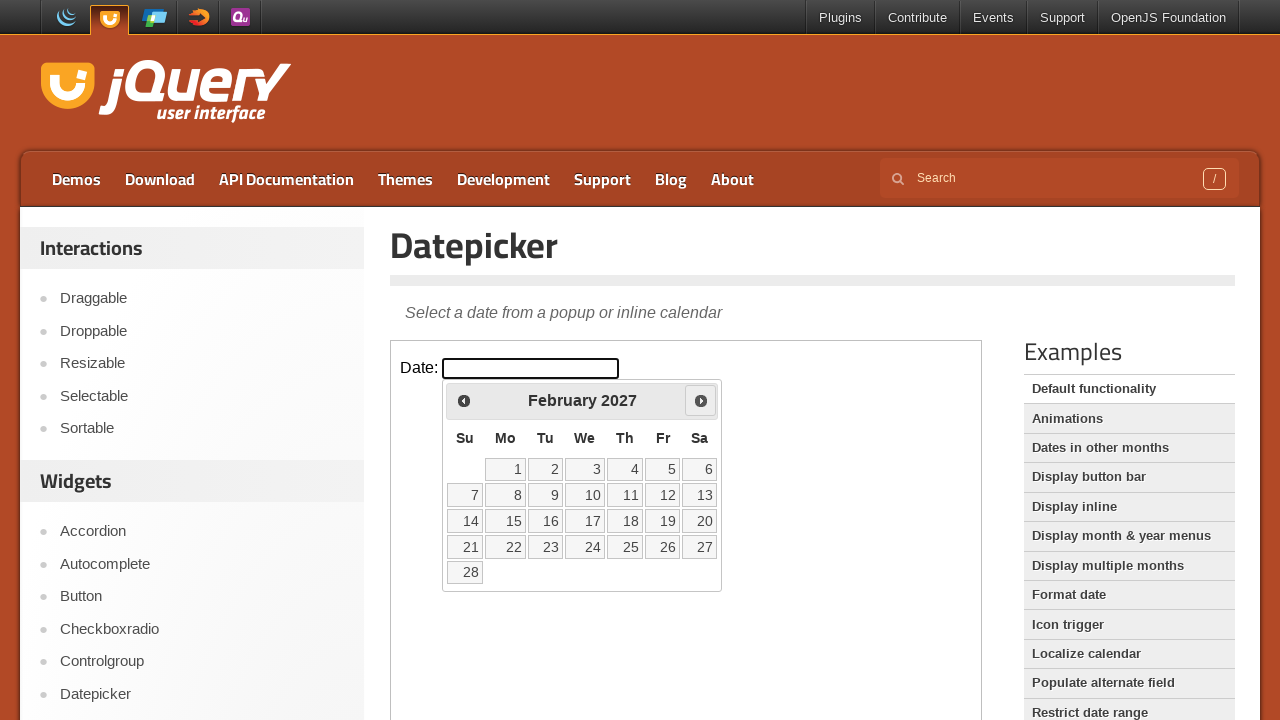

Clicked next month button to navigate forward at (701, 400) on iframe.demo-frame >> internal:control=enter-frame >> .ui-icon-circle-triangle-e
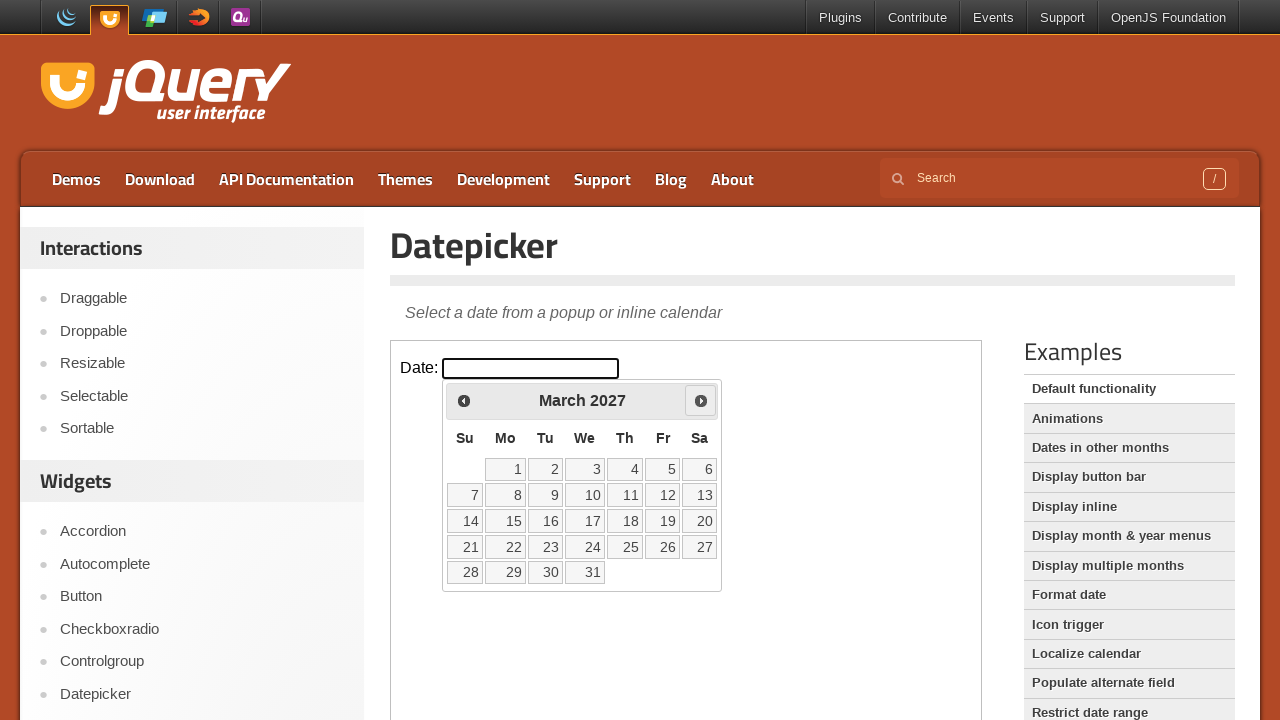

Clicked next month button to navigate forward at (701, 400) on iframe.demo-frame >> internal:control=enter-frame >> .ui-icon-circle-triangle-e
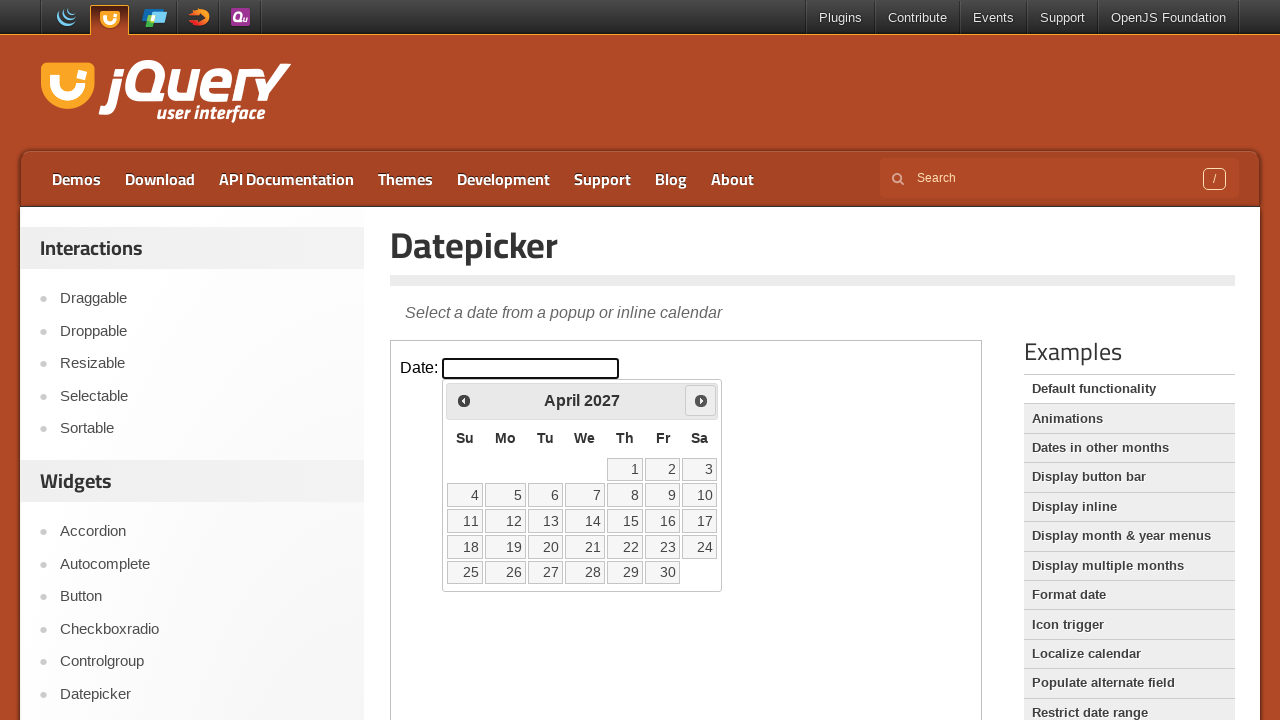

Clicked next month button to navigate forward at (701, 400) on iframe.demo-frame >> internal:control=enter-frame >> .ui-icon-circle-triangle-e
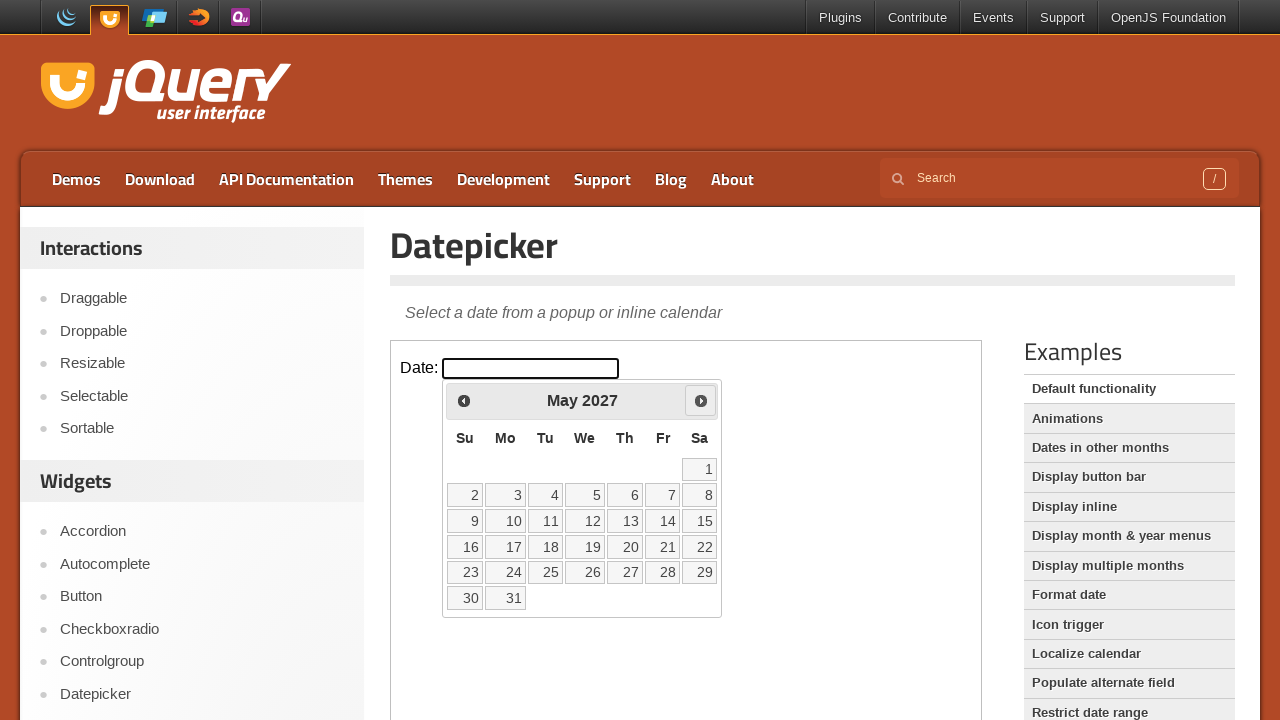

Clicked next month button to navigate forward at (701, 400) on iframe.demo-frame >> internal:control=enter-frame >> .ui-icon-circle-triangle-e
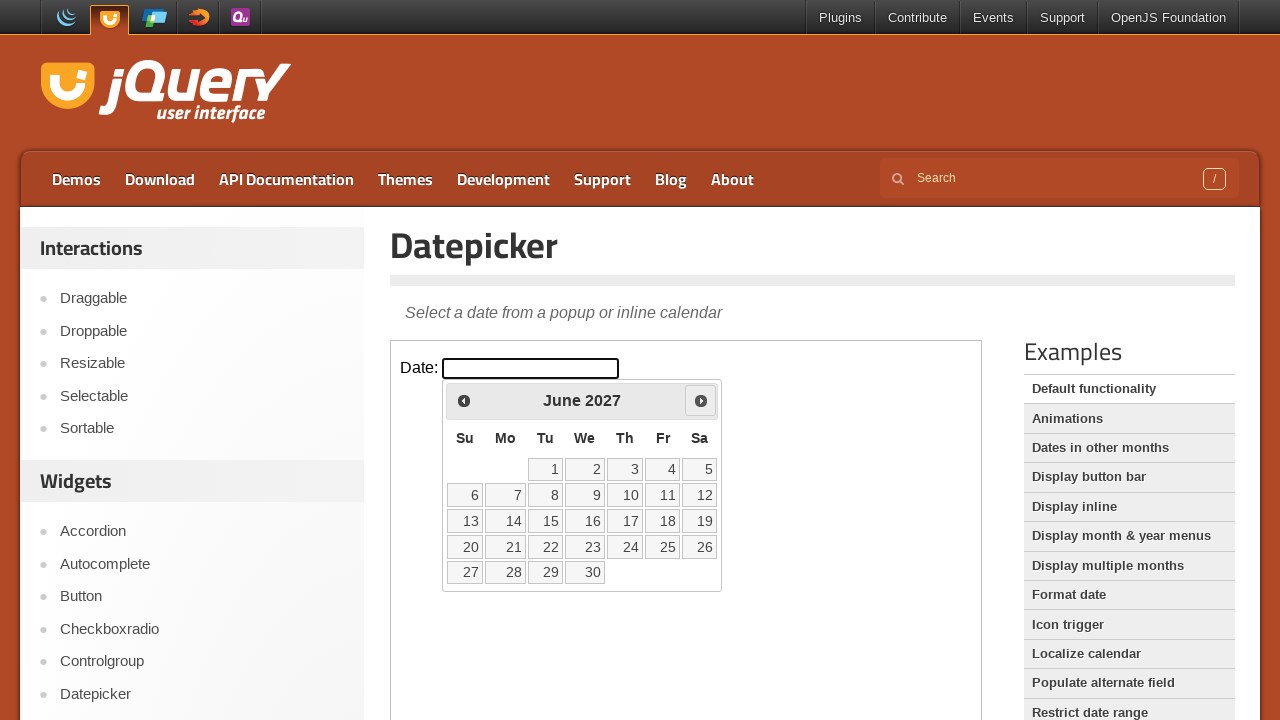

Clicked next month button to navigate forward at (701, 400) on iframe.demo-frame >> internal:control=enter-frame >> .ui-icon-circle-triangle-e
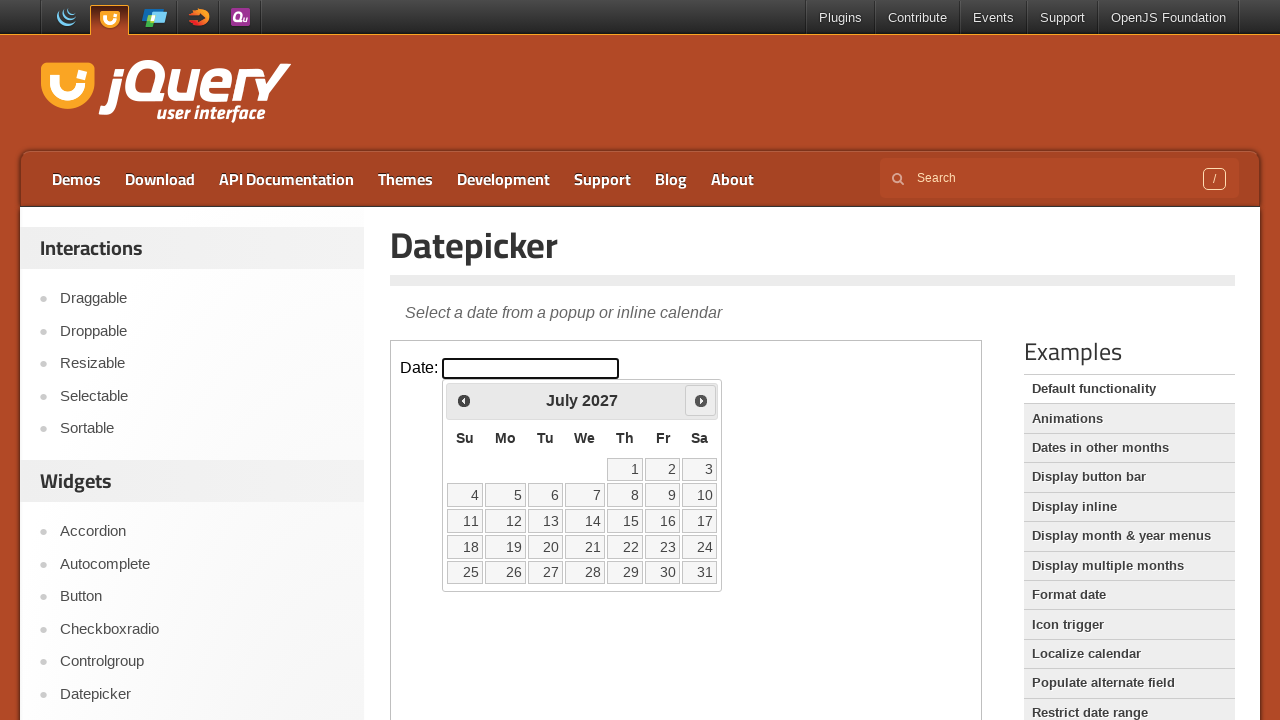

Clicked next month button to navigate forward at (701, 400) on iframe.demo-frame >> internal:control=enter-frame >> .ui-icon-circle-triangle-e
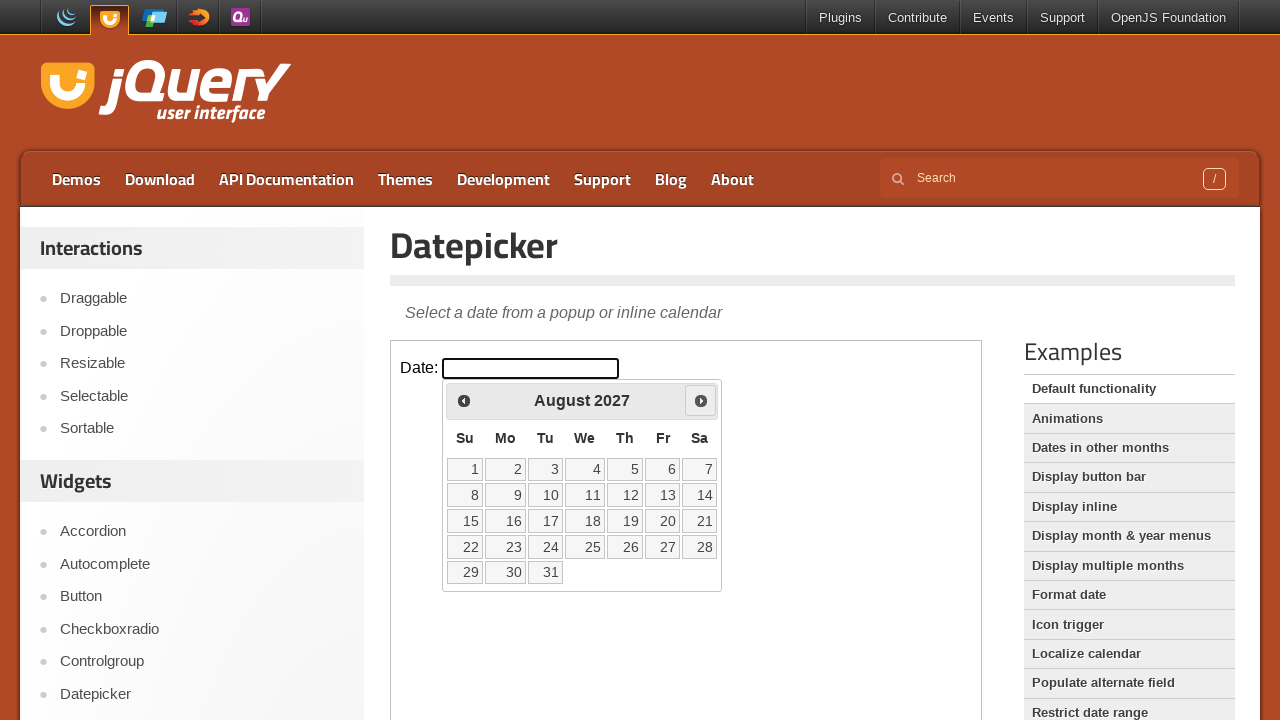

Clicked next month button to navigate forward at (701, 400) on iframe.demo-frame >> internal:control=enter-frame >> .ui-icon-circle-triangle-e
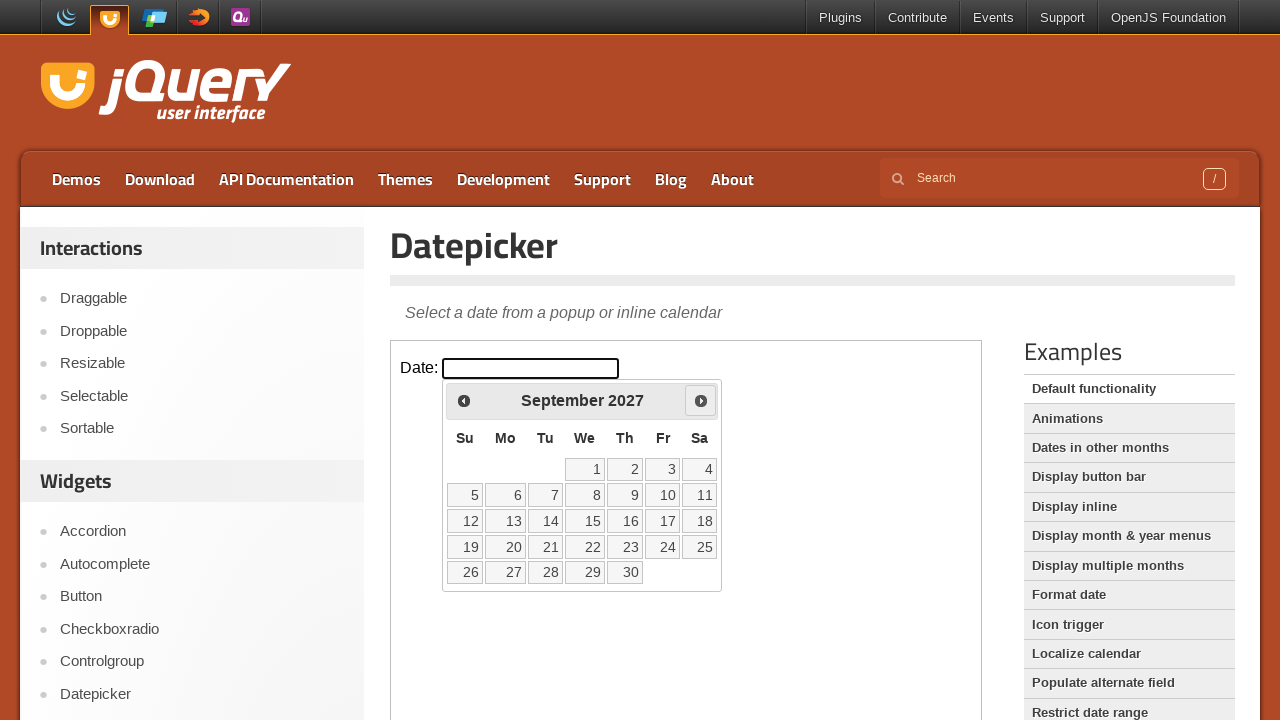

Clicked next month button to navigate forward at (701, 400) on iframe.demo-frame >> internal:control=enter-frame >> .ui-icon-circle-triangle-e
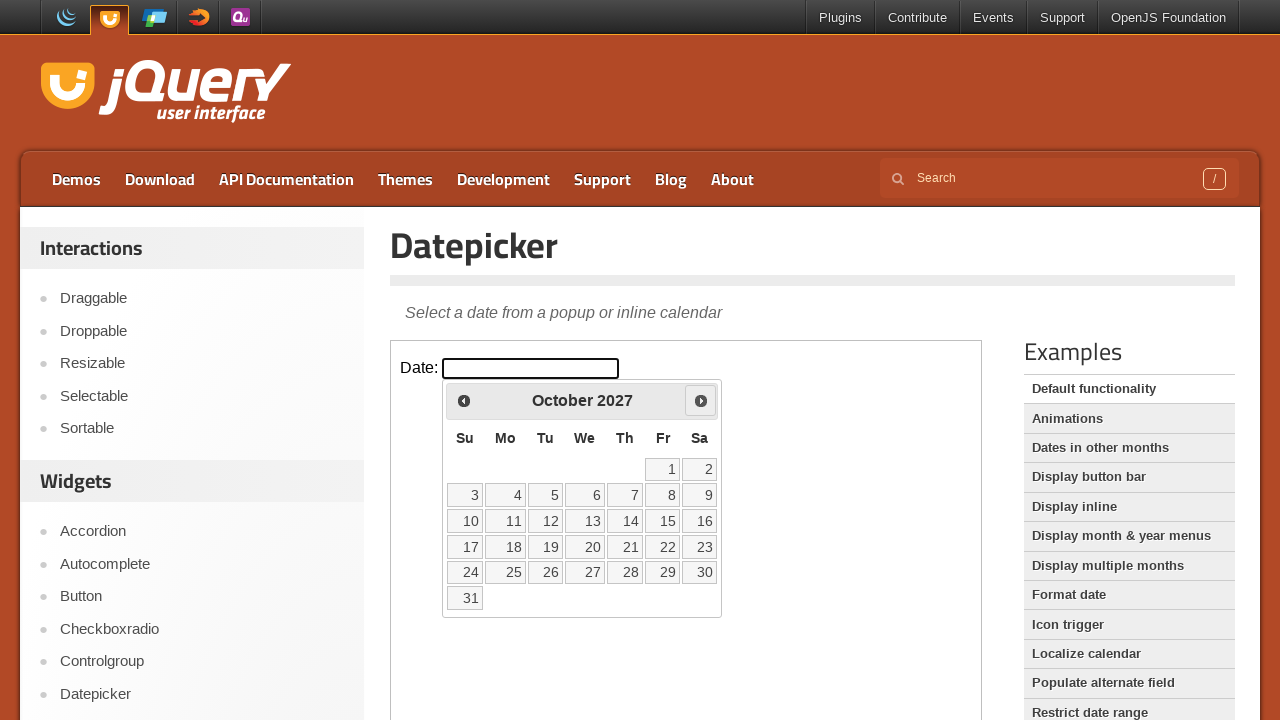

Clicked next month button to navigate forward at (701, 400) on iframe.demo-frame >> internal:control=enter-frame >> .ui-icon-circle-triangle-e
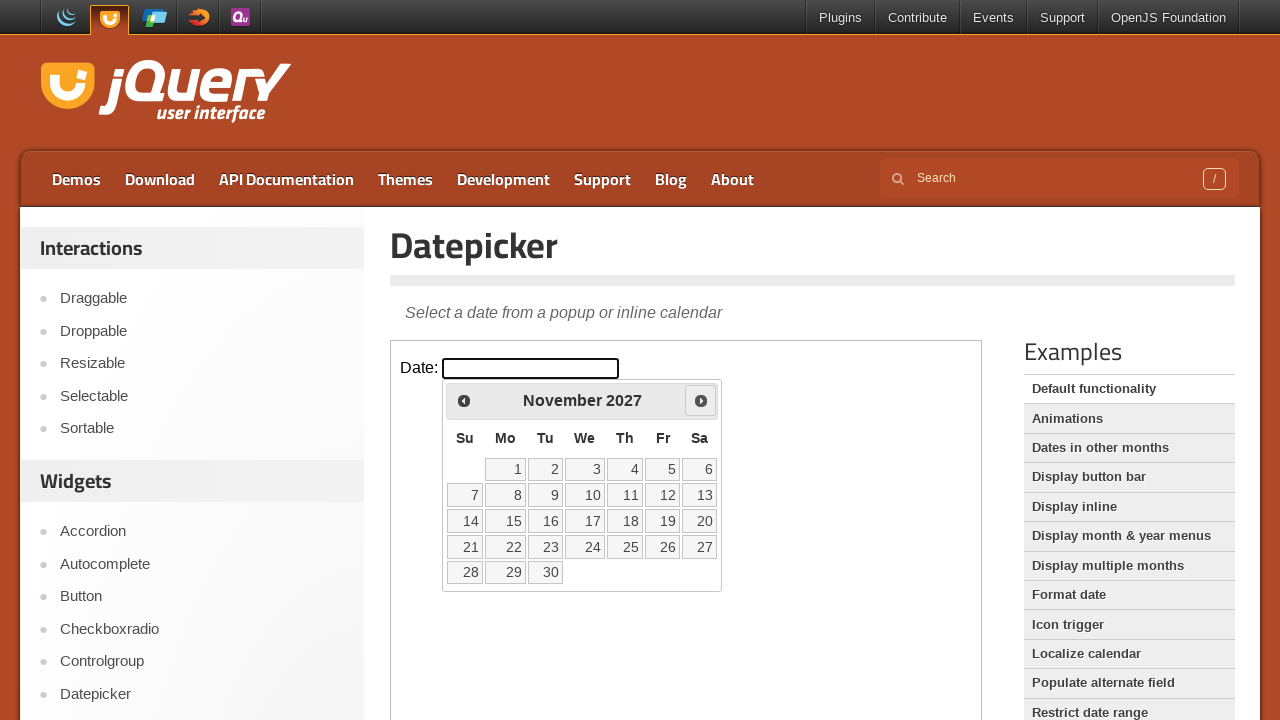

Selected day 23 from April 2025 at (545, 547) on iframe.demo-frame >> internal:control=enter-frame >> a.ui-state-default:has-text
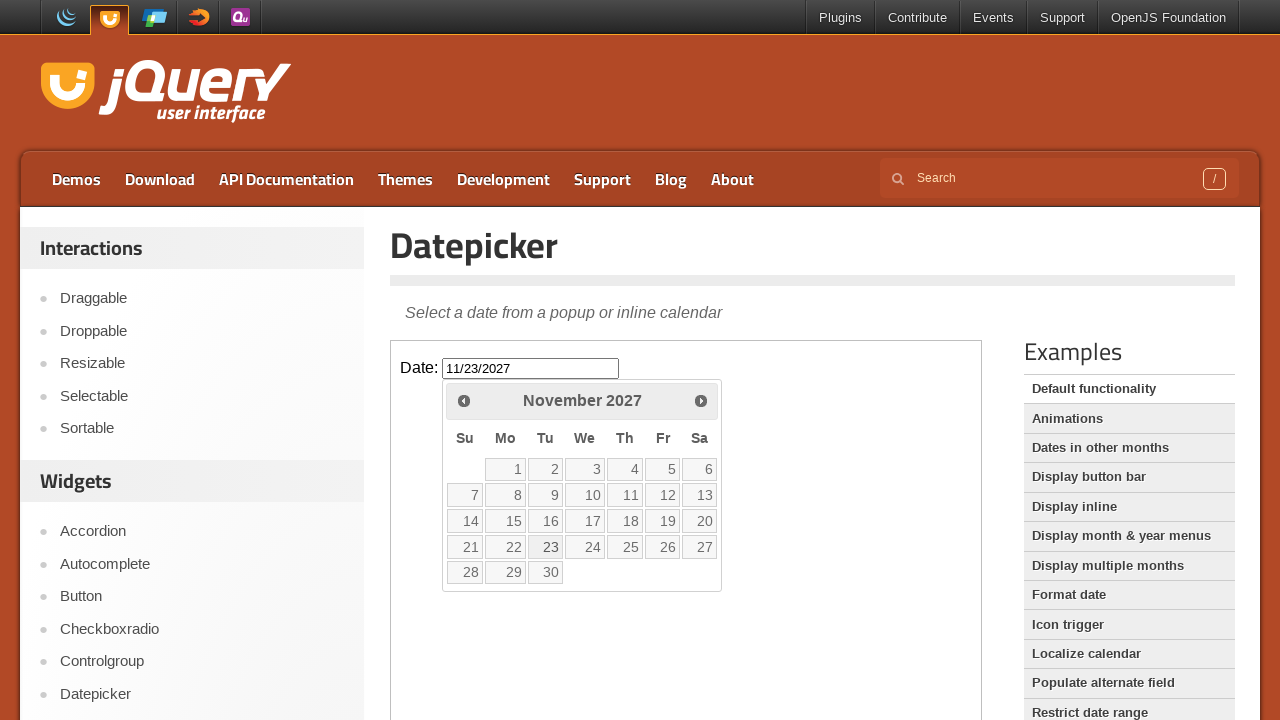

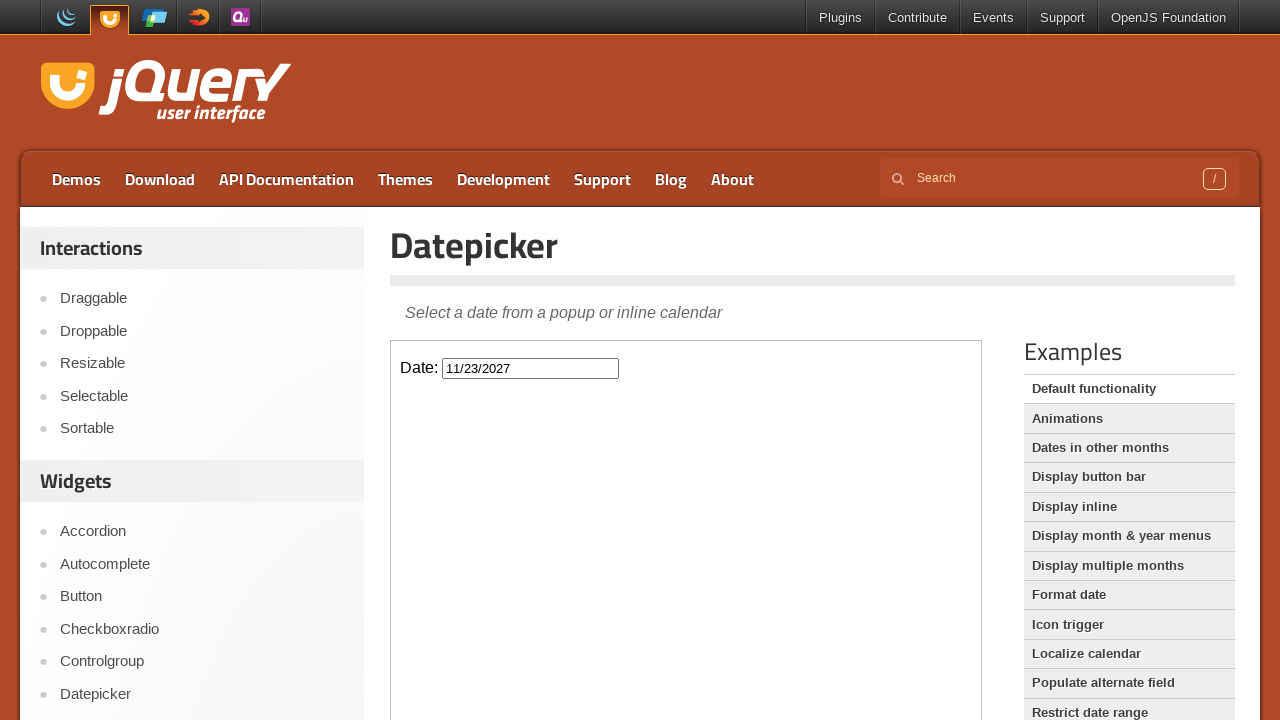